Tests sliding a horizontal slider element to the maximum position using drag actions

Starting URL: https://the-internet.herokuapp.com/horizontal_slider

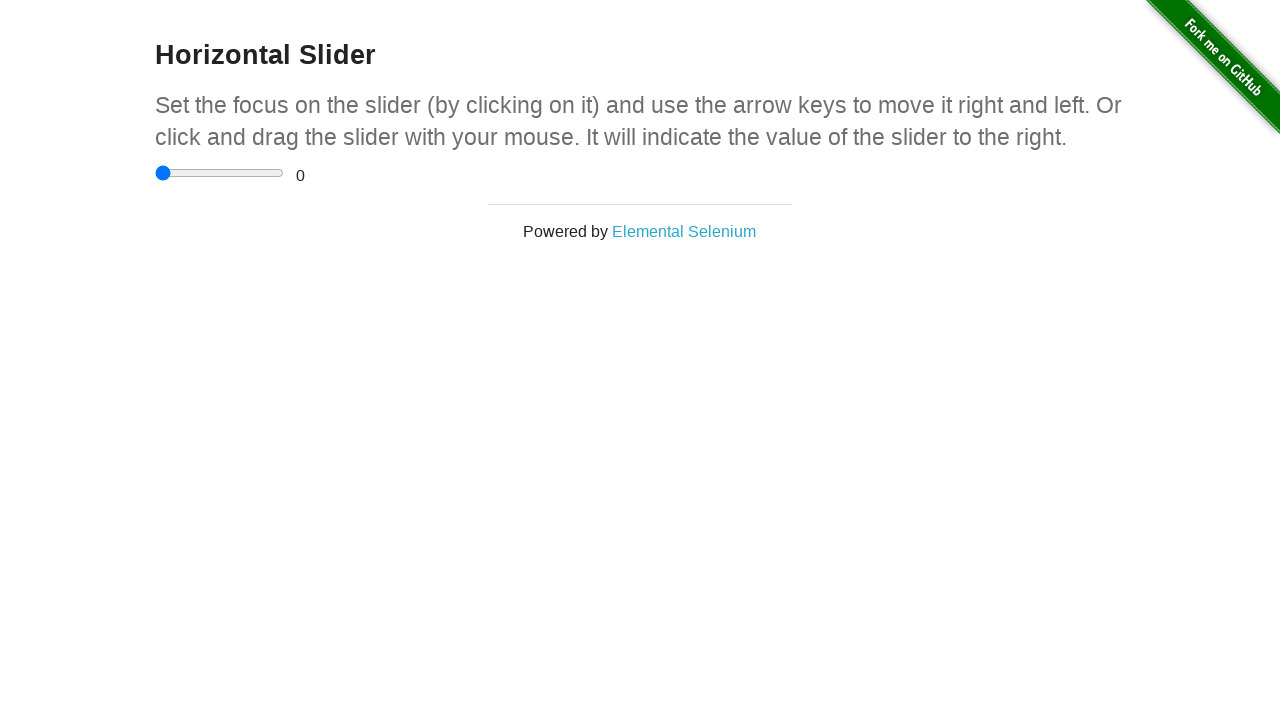

Located horizontal slider element
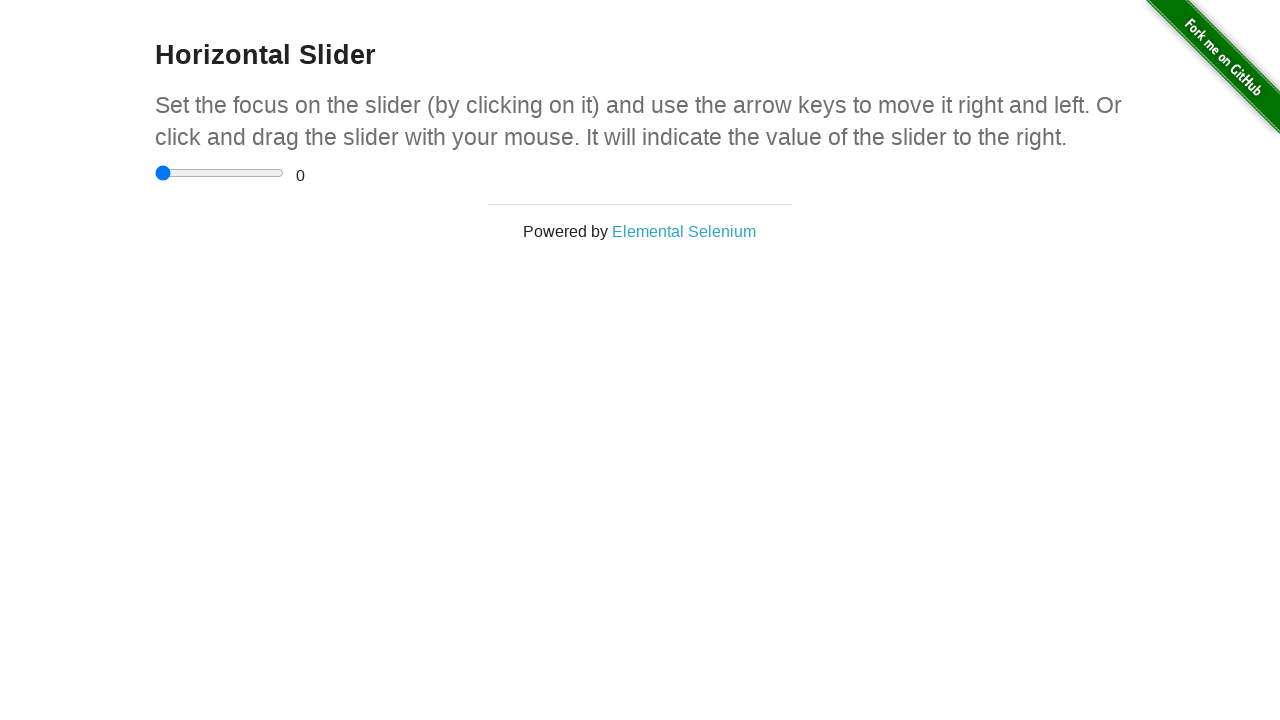

Retrieved bounding box coordinates of slider
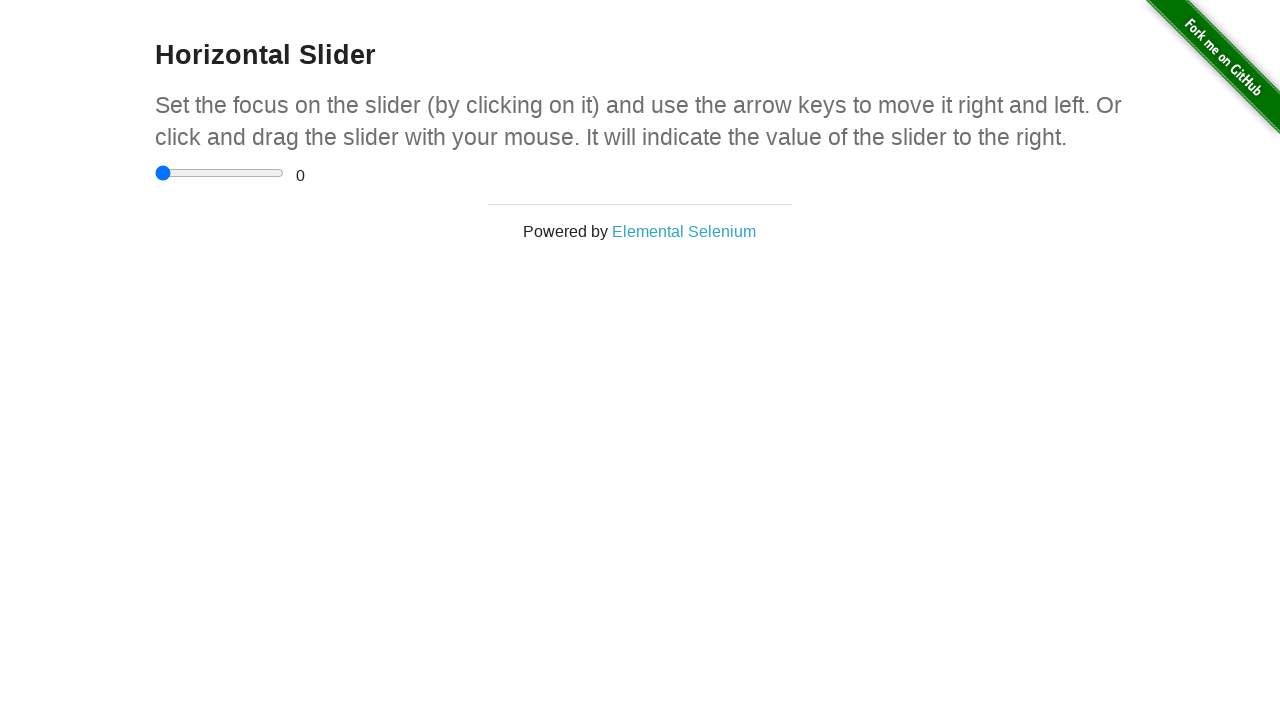

Clicked on the slider element at (220, 173) on input[type='range']
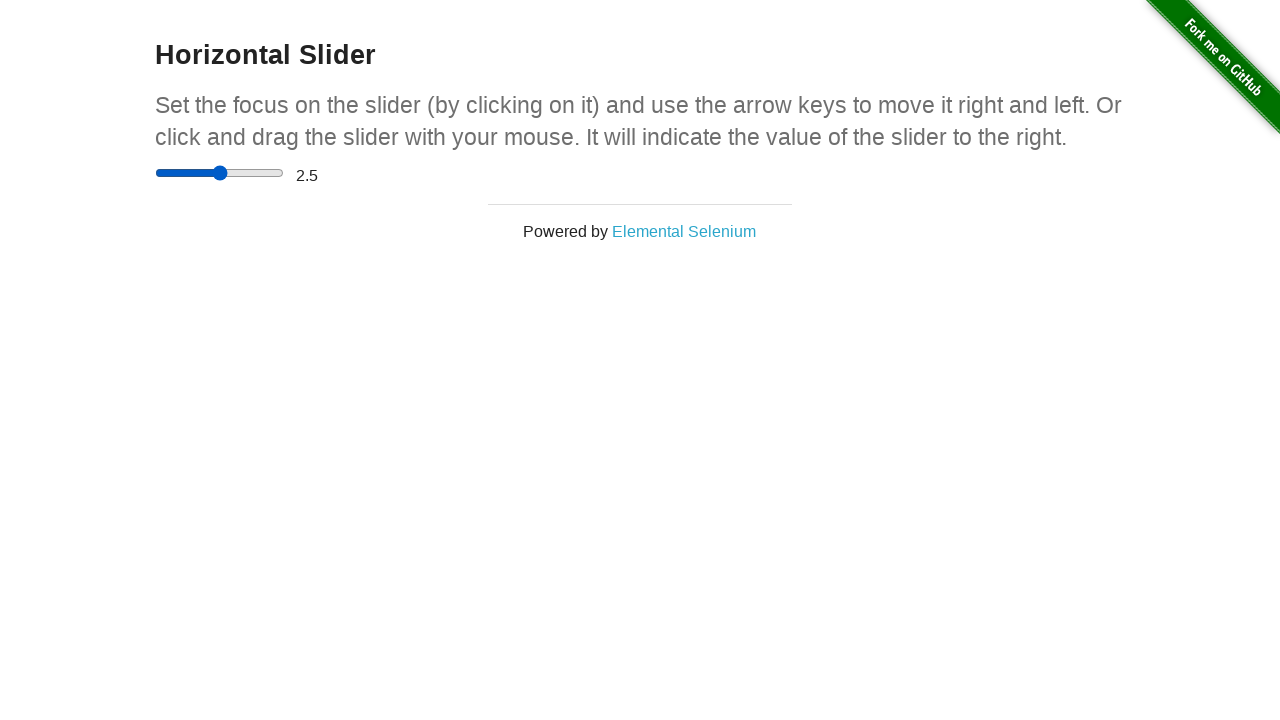

Calculated drag coordinates for slider movement to maximum position
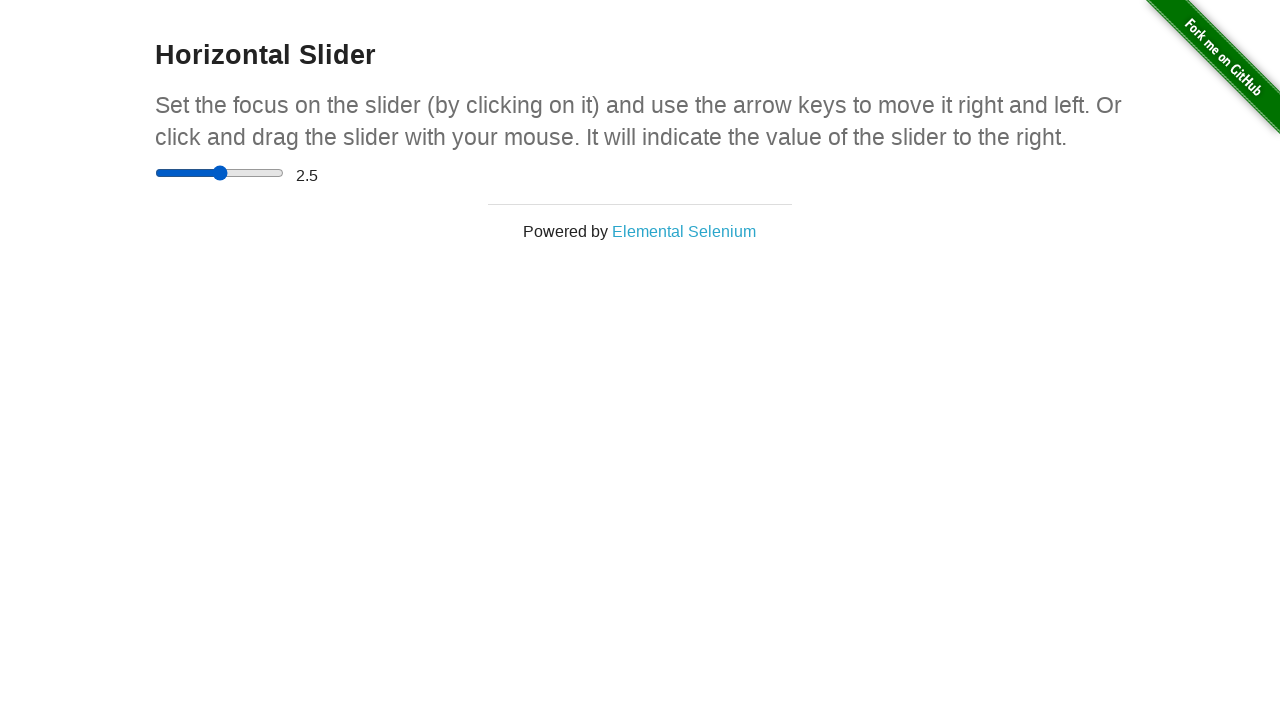

Moved mouse to slider starting position at (220, 173)
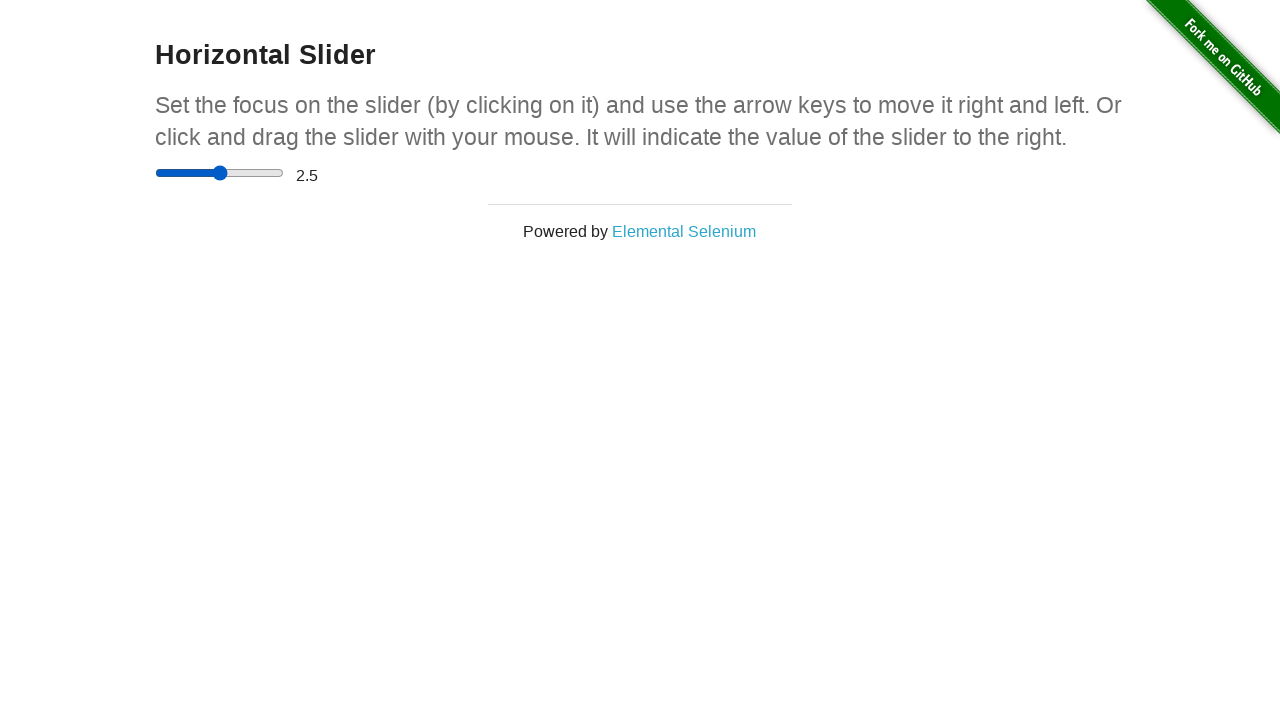

Pressed mouse button down on slider at (220, 173)
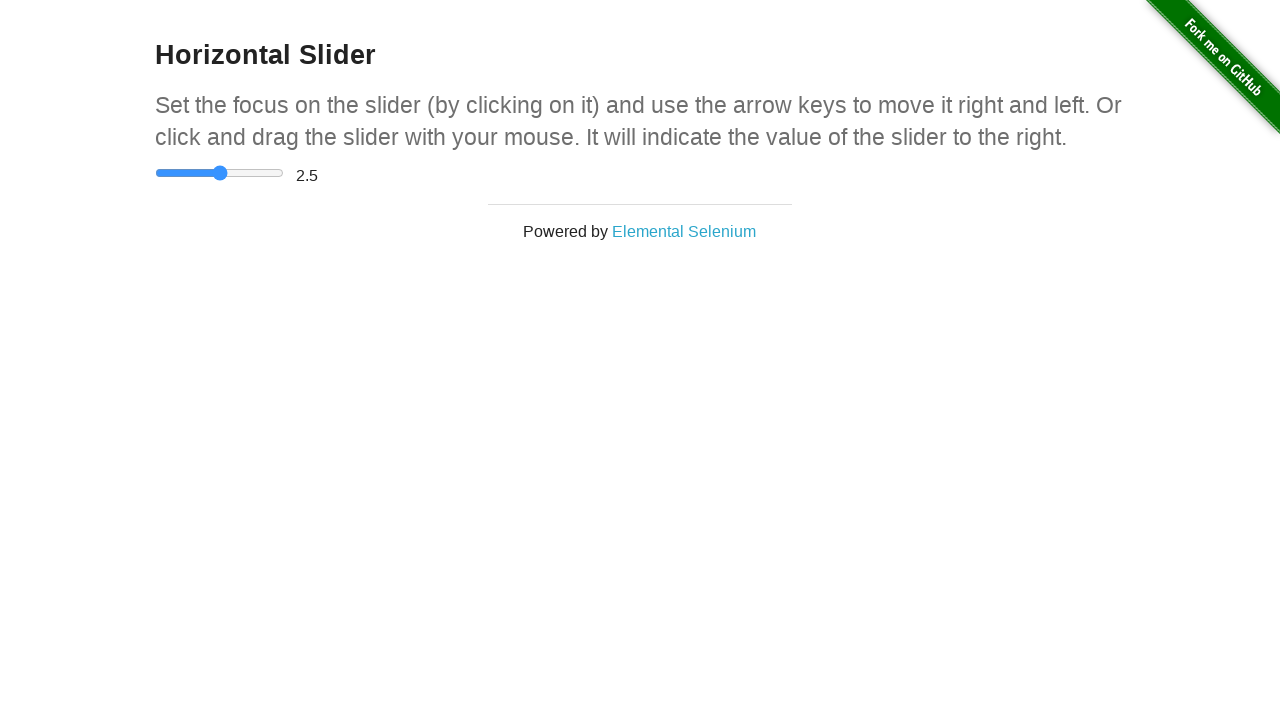

Dragged slider to the right towards maximum position at (284, 173)
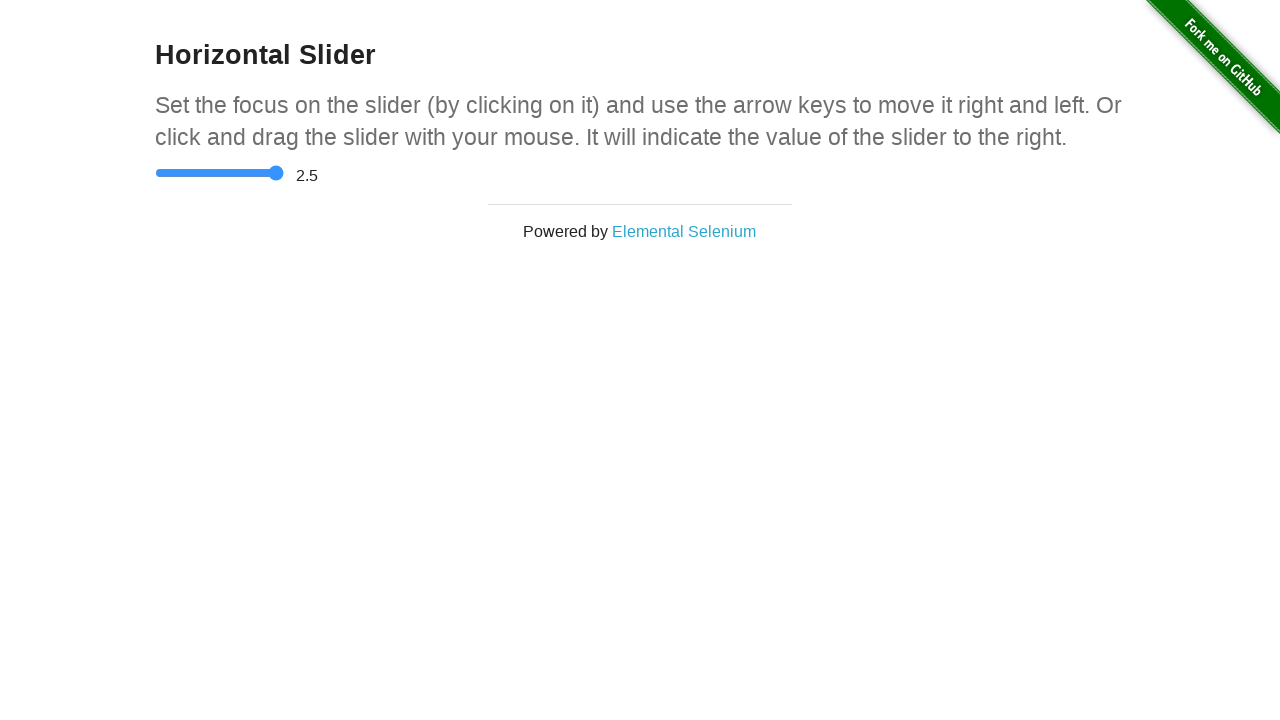

Released mouse button, slider drag completed to maximum position at (284, 173)
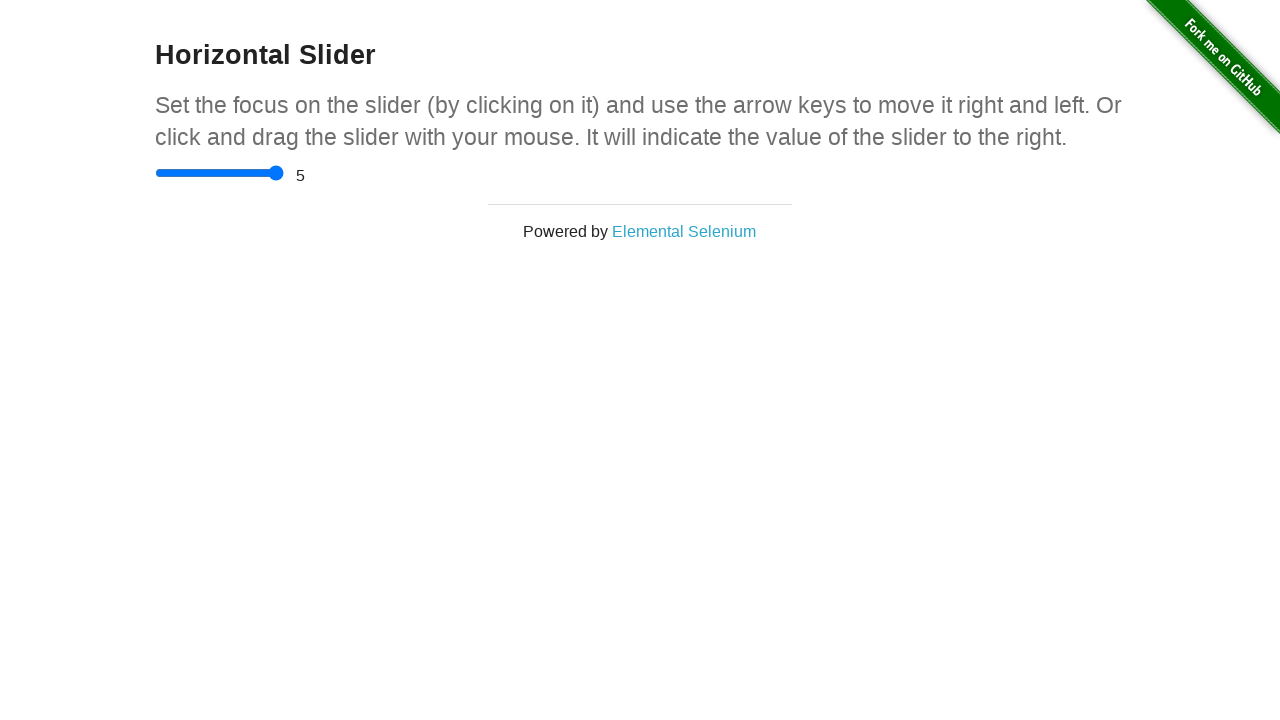

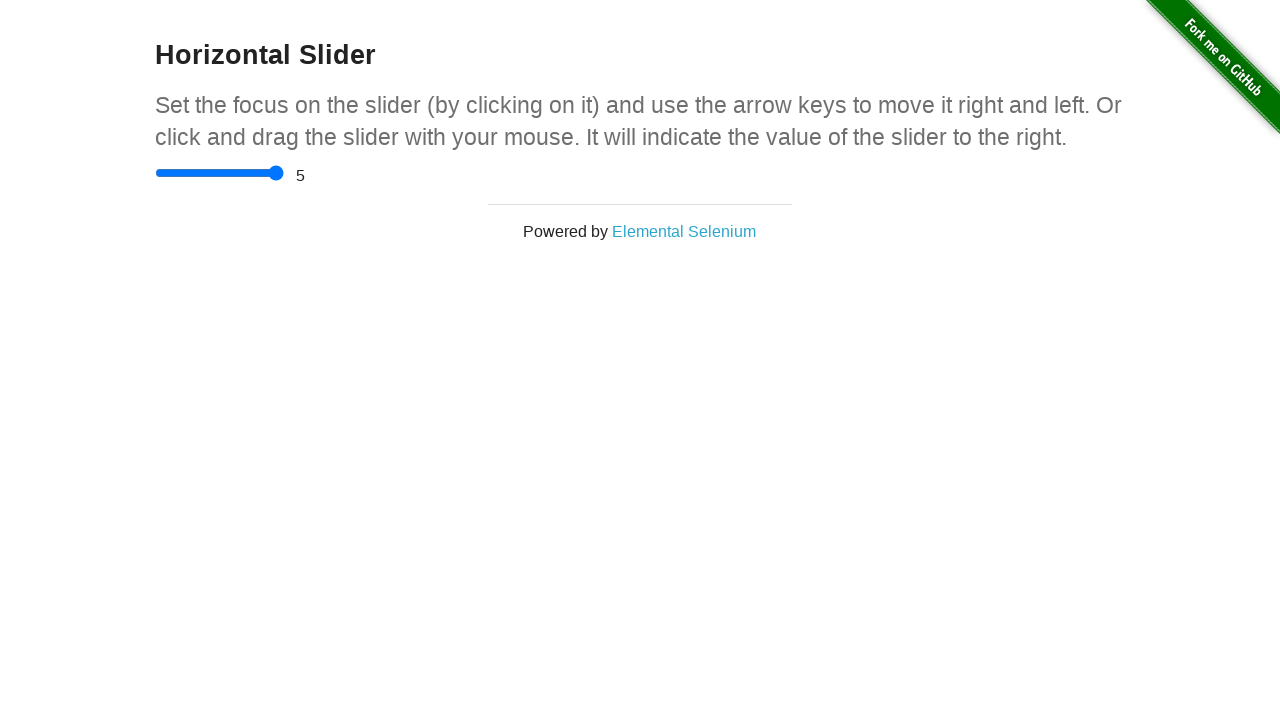